Tests Google Translate by entering "Hello World" in the source text field and waiting for translation

Starting URL: https://translate.google.com/#

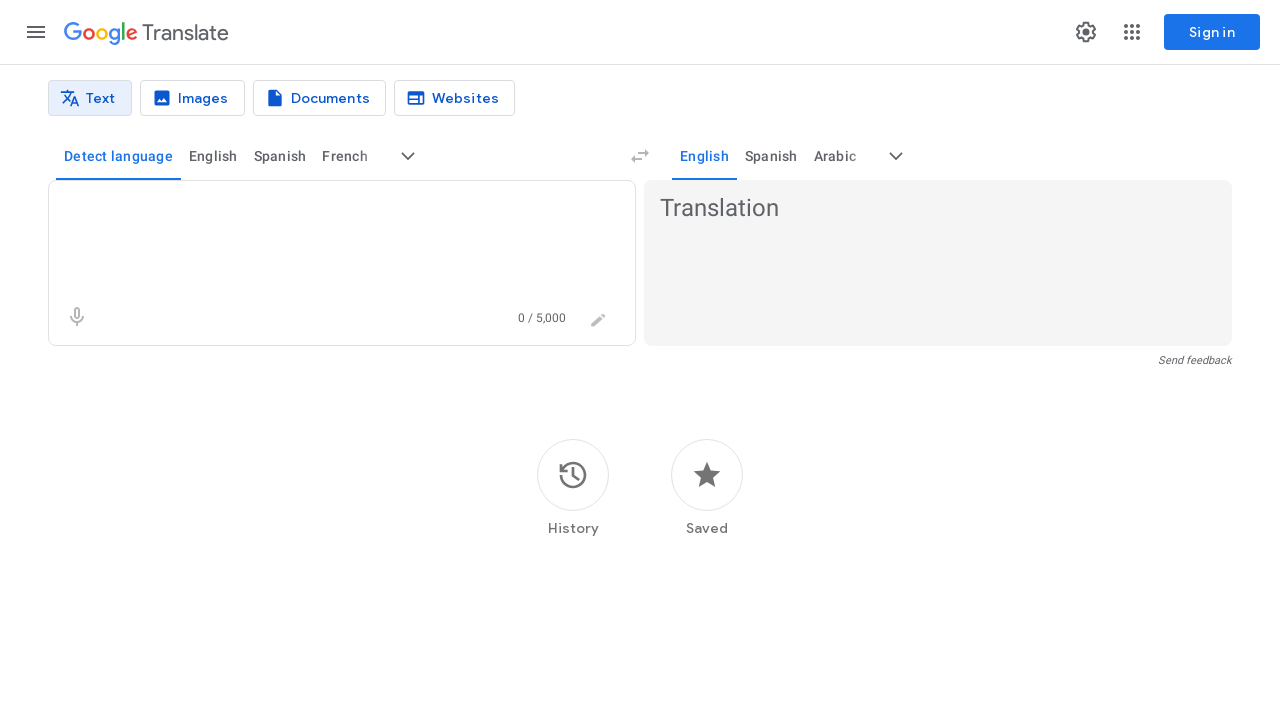

Translation input field loaded
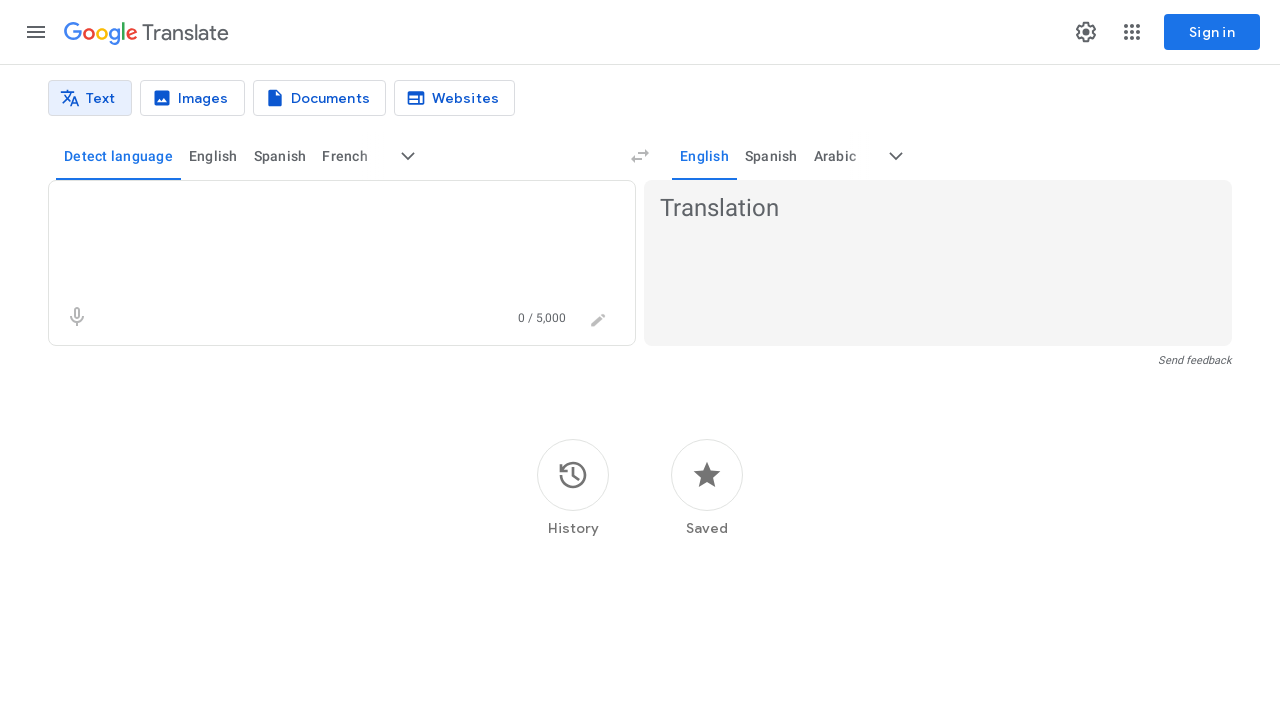

Entered 'Hello World' in source text field on .er8xn
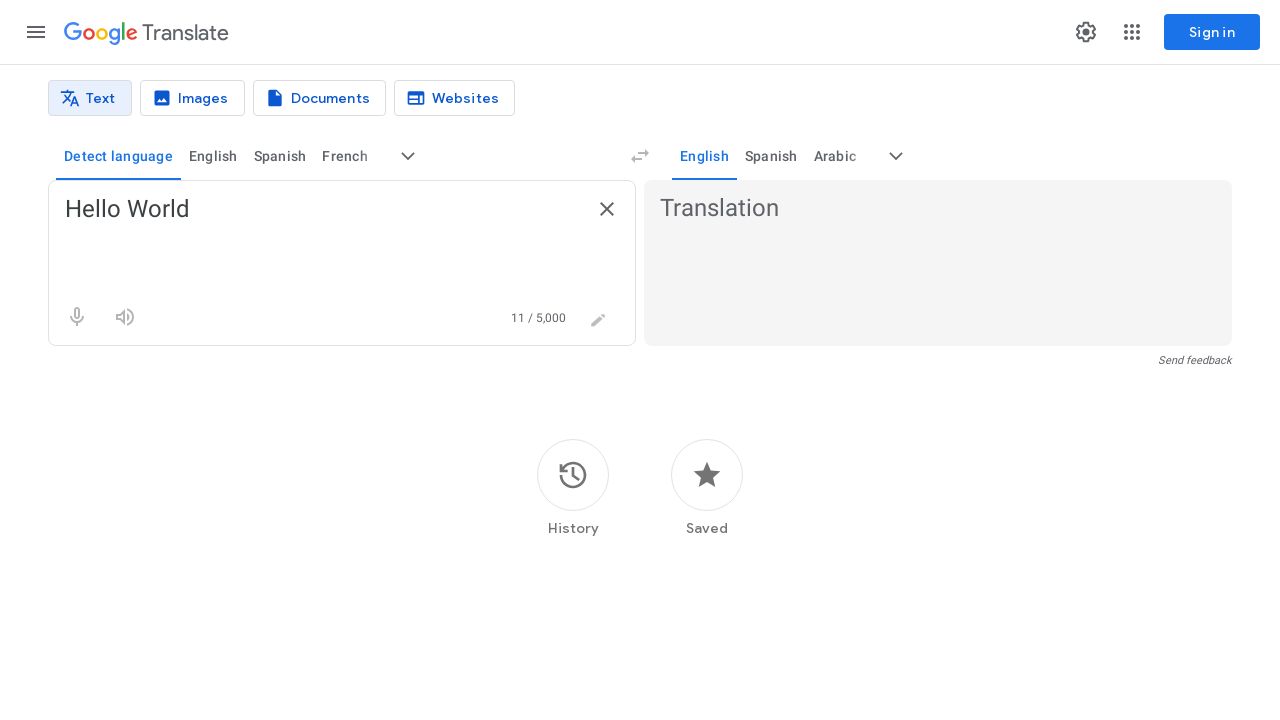

Translation result appeared
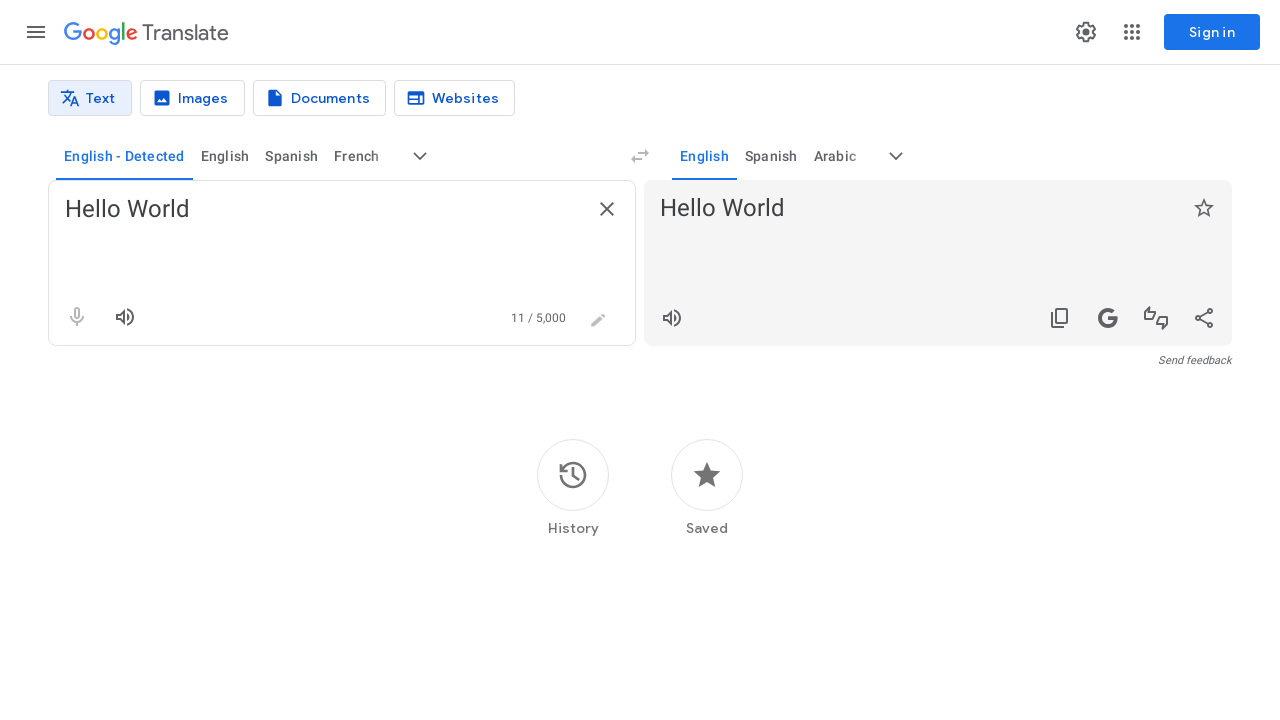

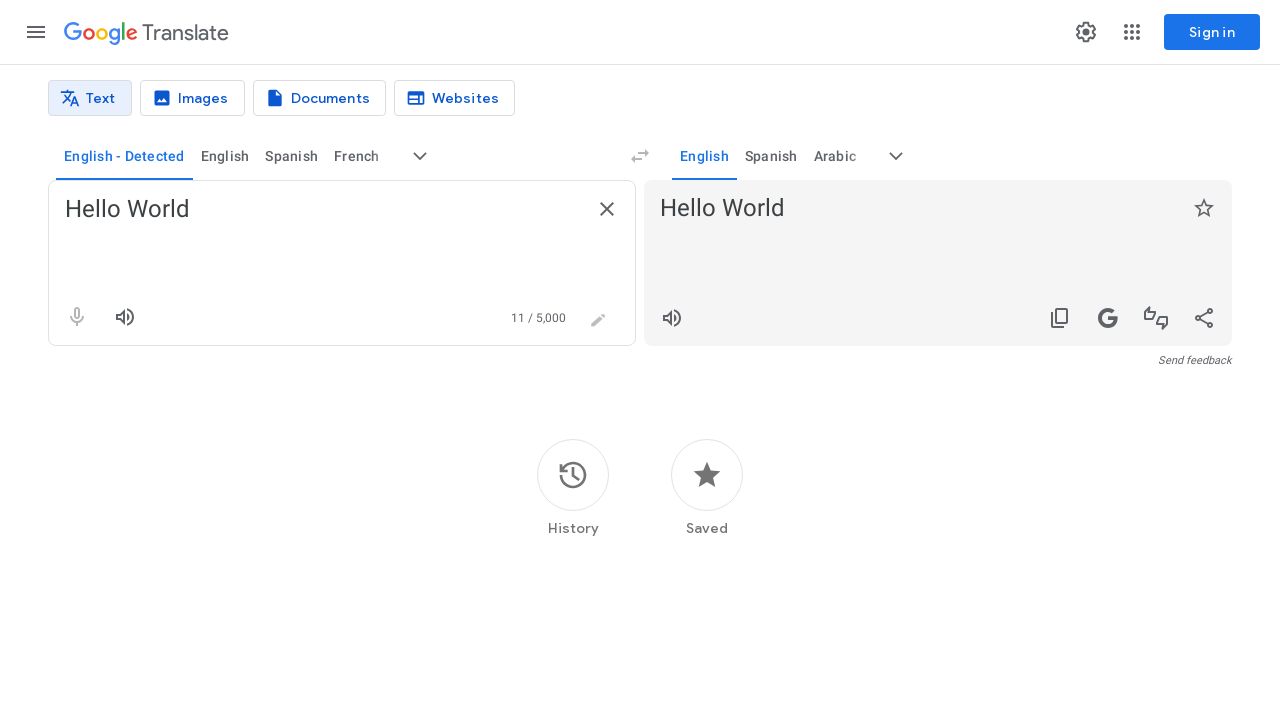